Tests checkbox functionality by clicking the first checkbox and verifying it becomes selected

Starting URL: https://the-internet.herokuapp.com/checkboxes

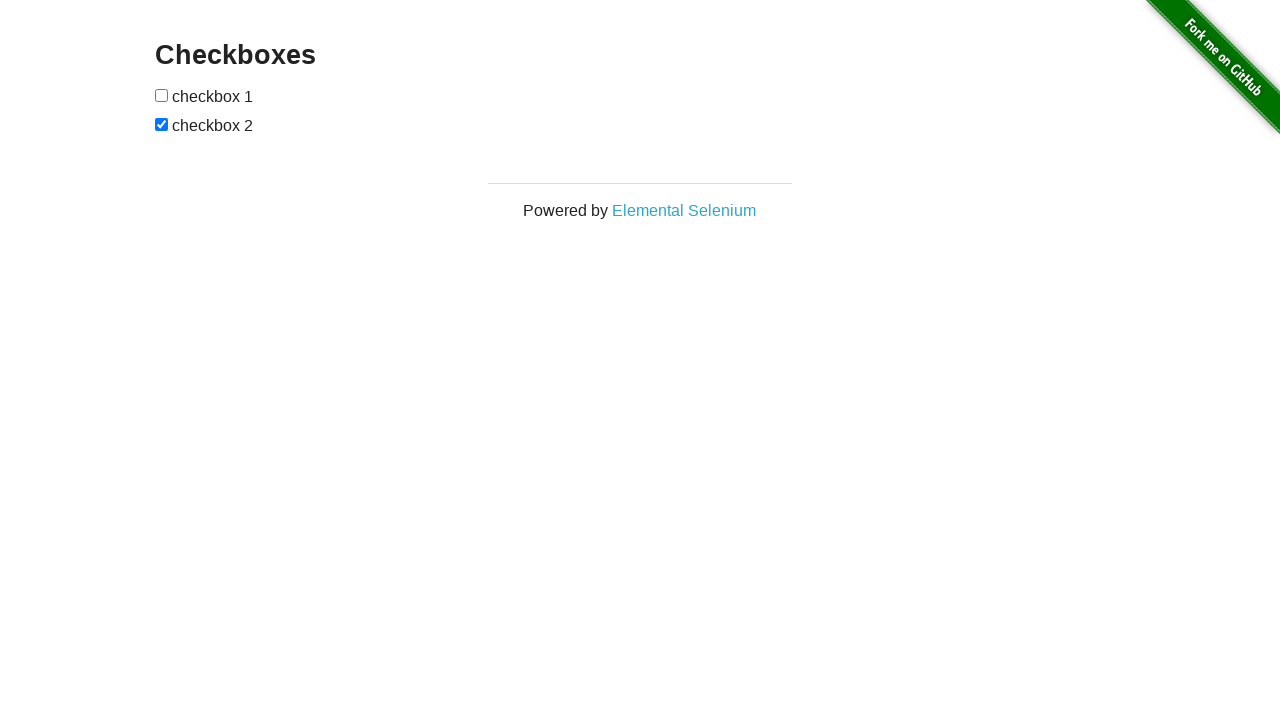

Located the example content div containing checkboxes
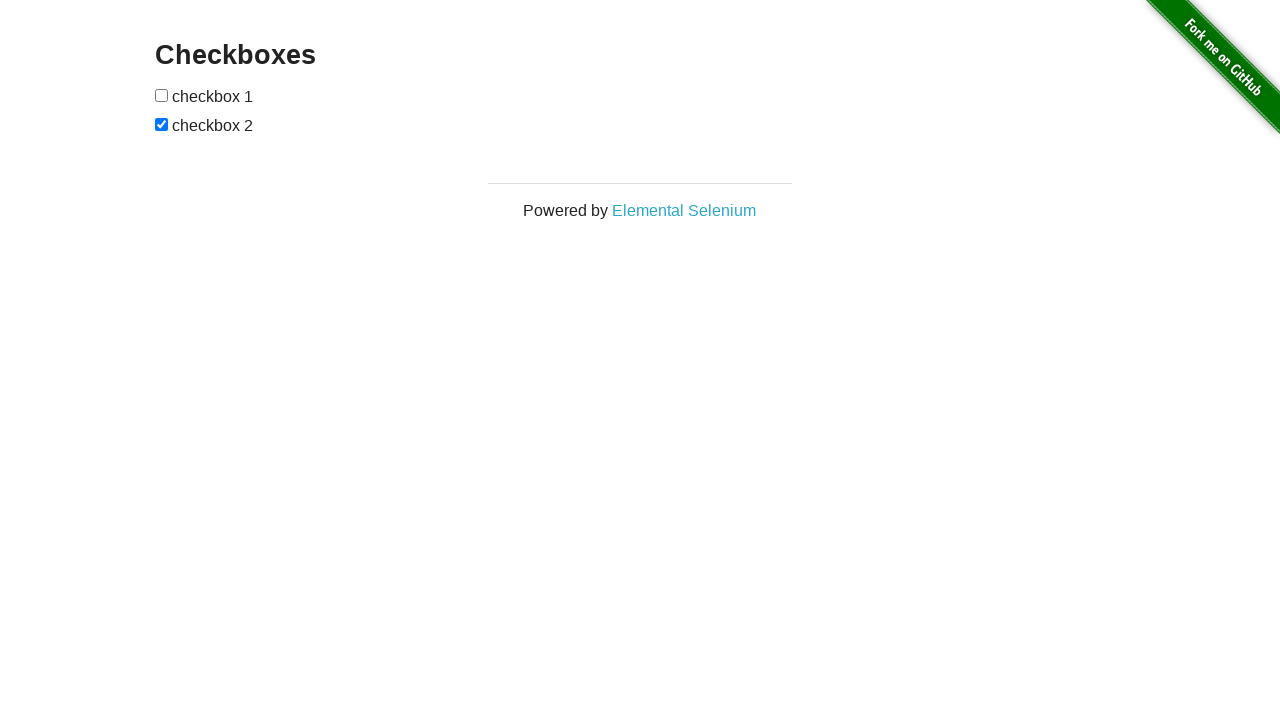

Located the first checkbox element
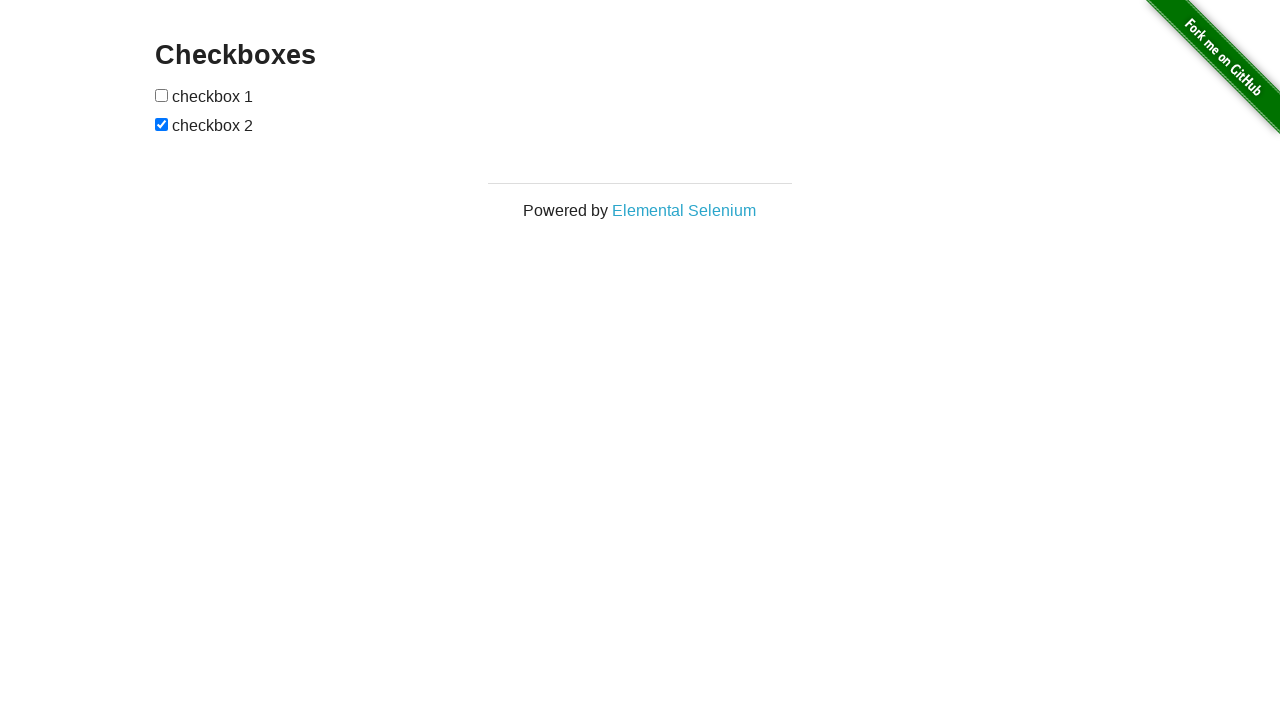

Clicked the first checkbox at (162, 95) on .example >> input >> nth=0
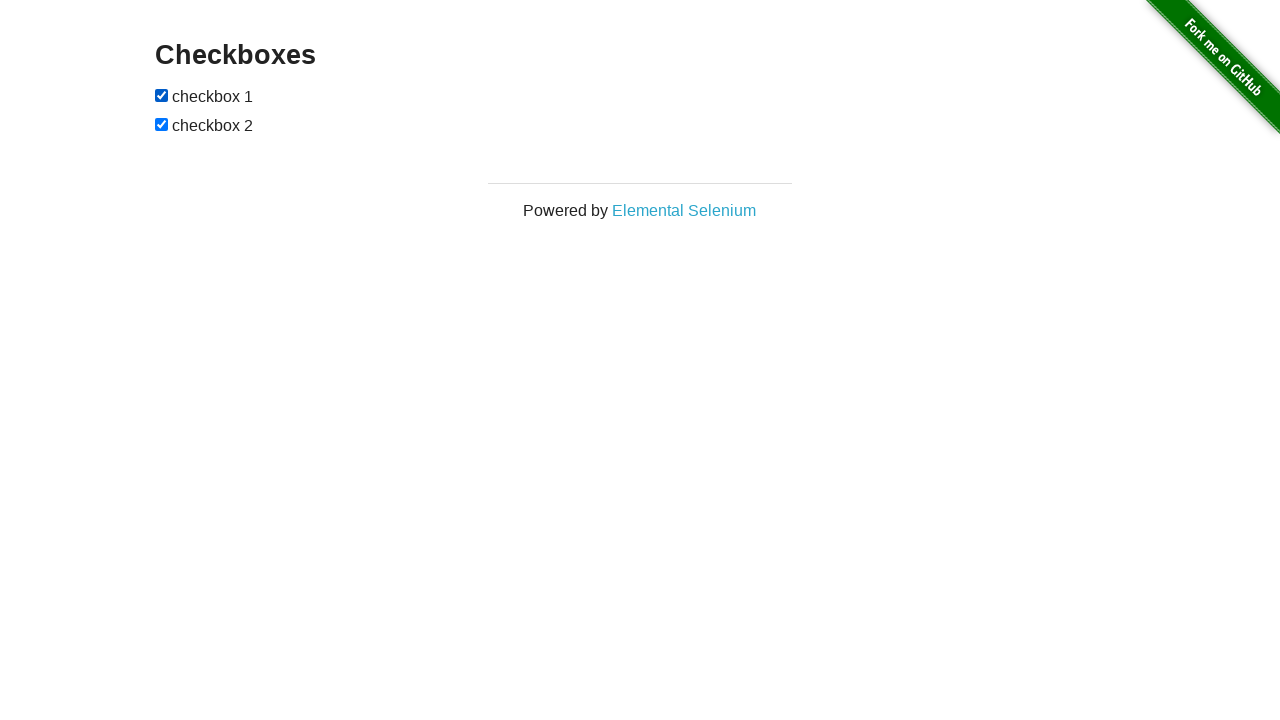

Verified that the first checkbox is now selected
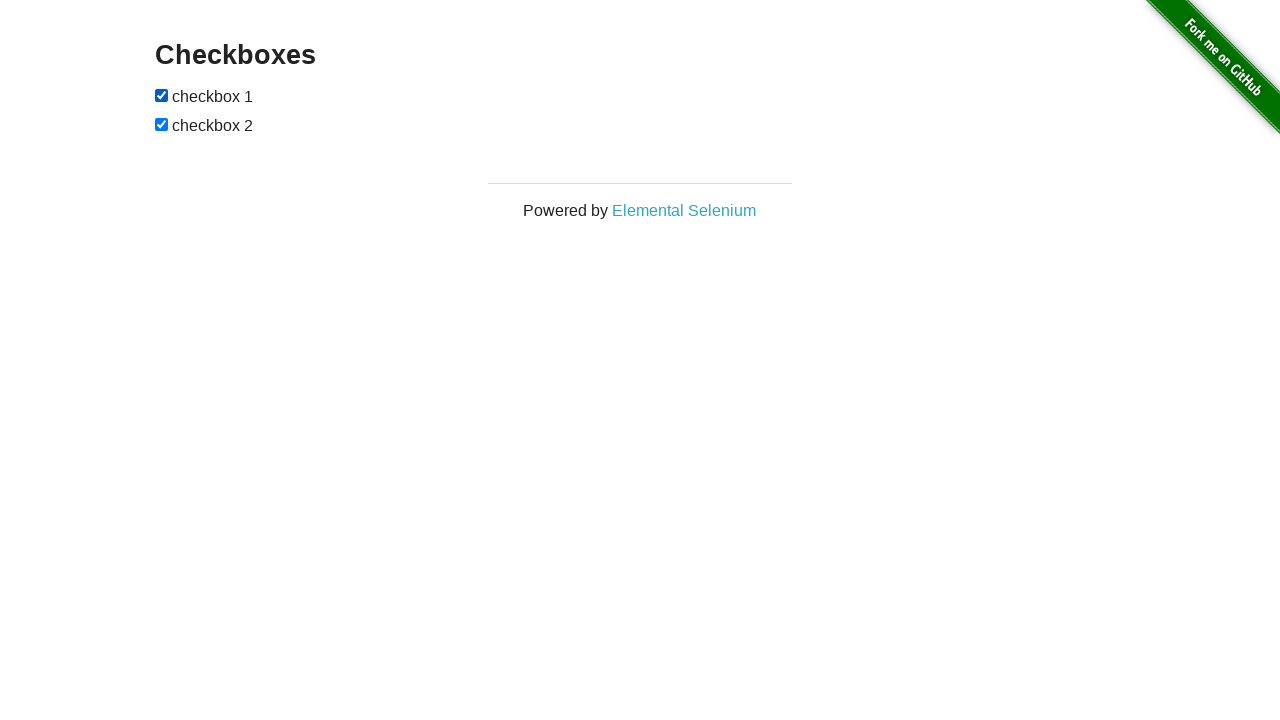

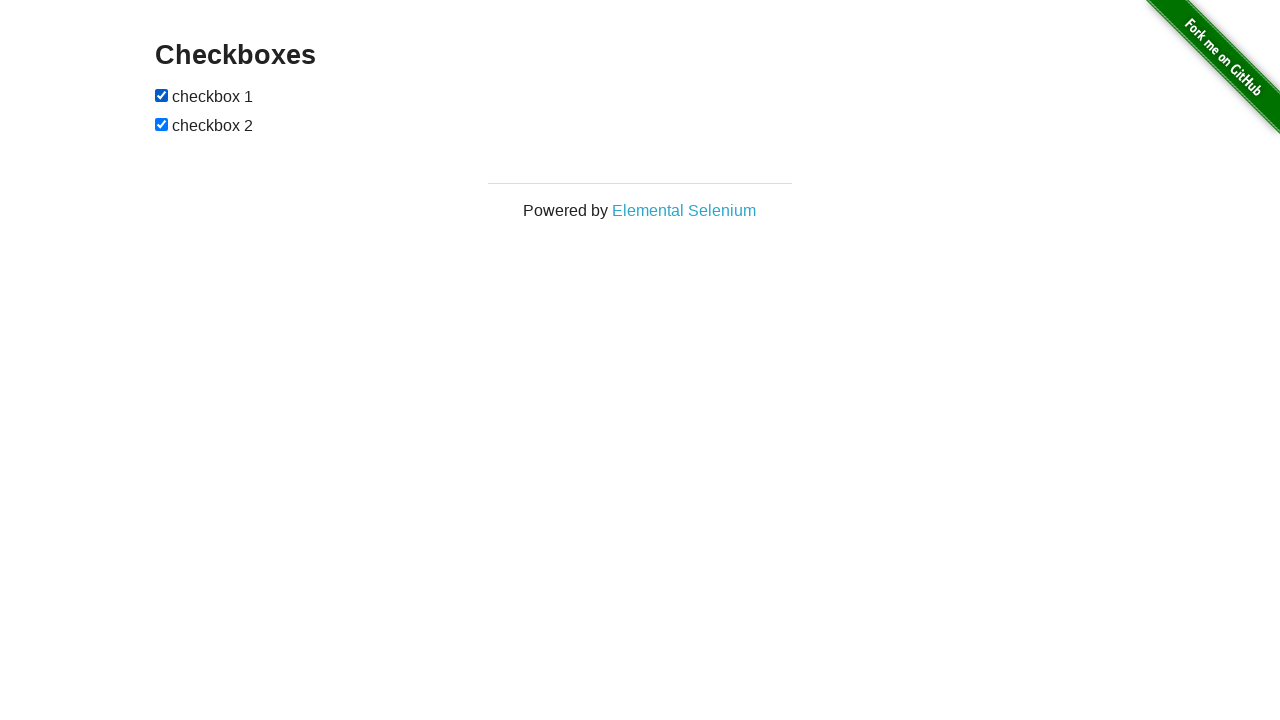